Tests the deposit functionality on a demo banking application by selecting a customer from dropdown, logging in, navigating to deposit, entering an amount, and verifying the deposit success message.

Starting URL: https://www.globalsqa.com/angularJs-protractor/BankingProject/#/login

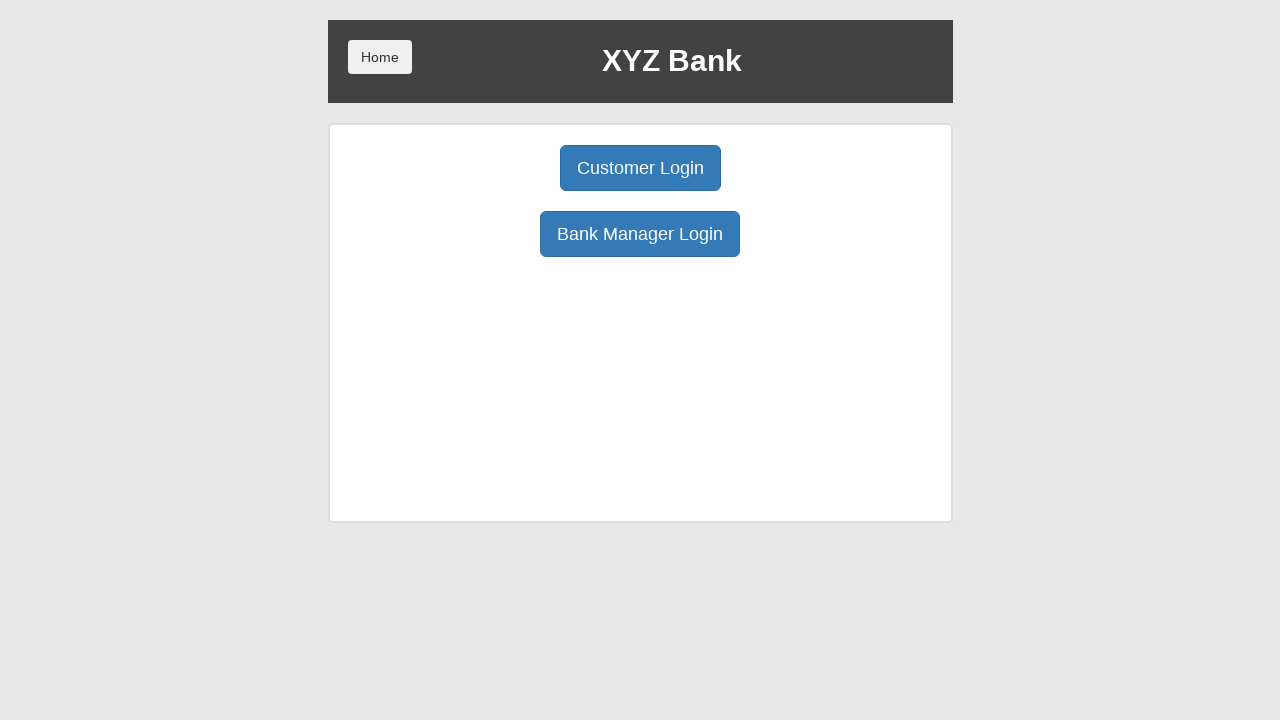

Clicked Customer Login button at (640, 168) on button:has-text('Customer Login')
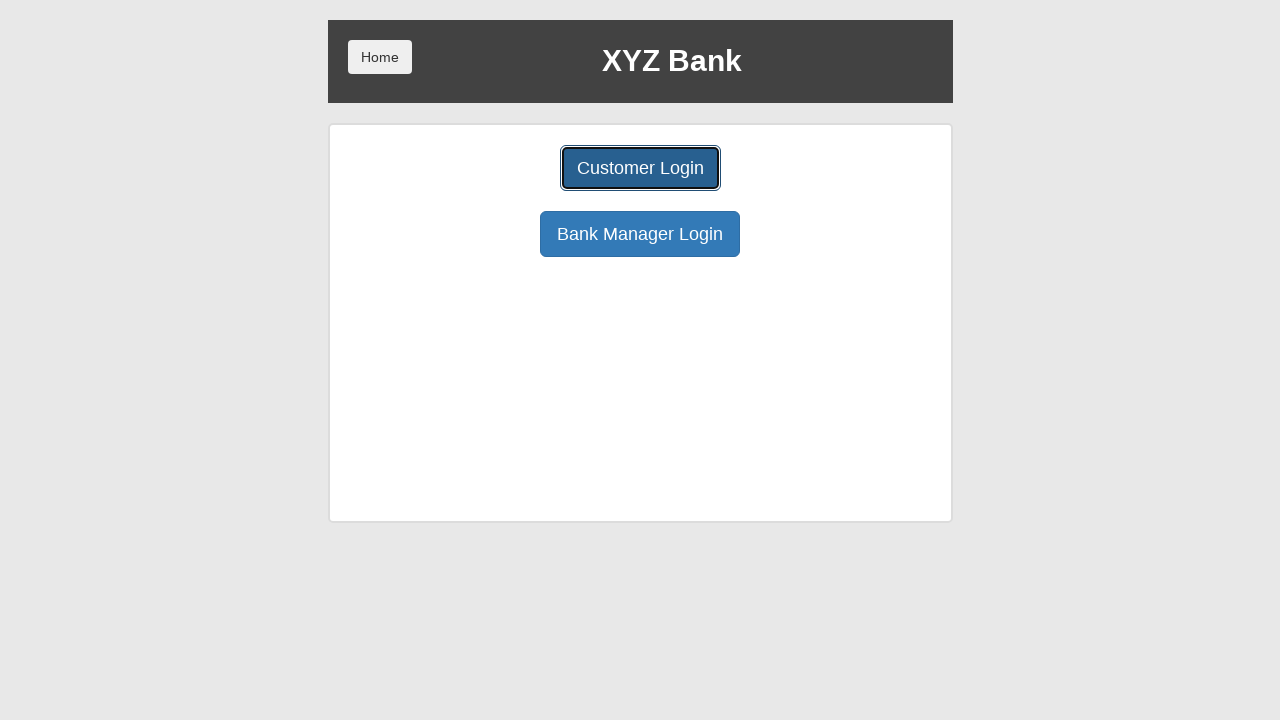

Customer dropdown loaded
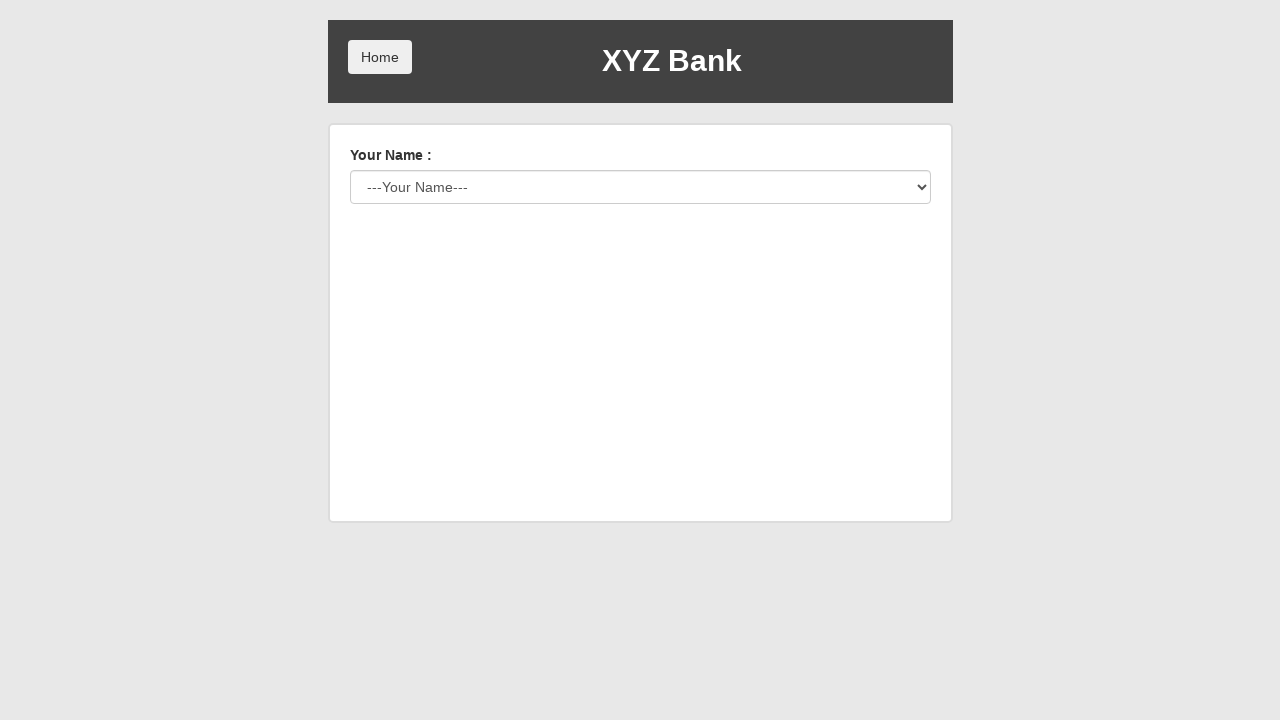

Selected Harry Potter from customer dropdown on #userSelect
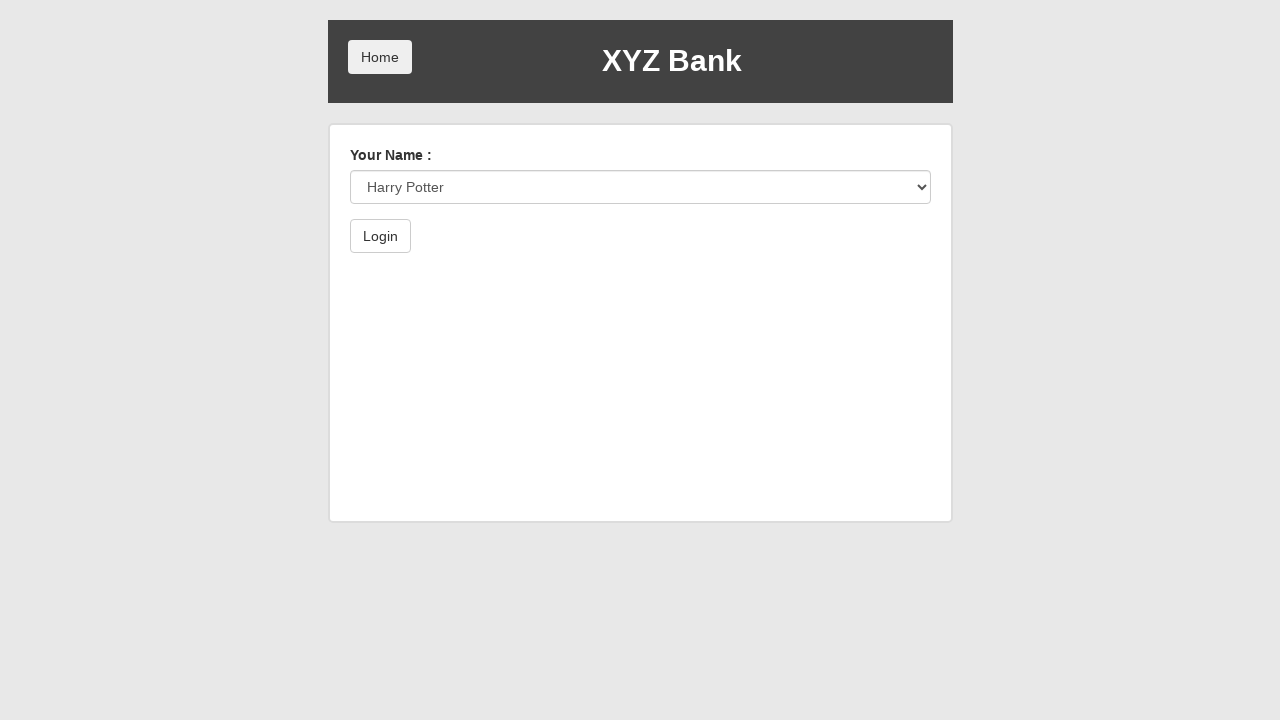

Clicked Login button at (380, 236) on button:has-text('Login')
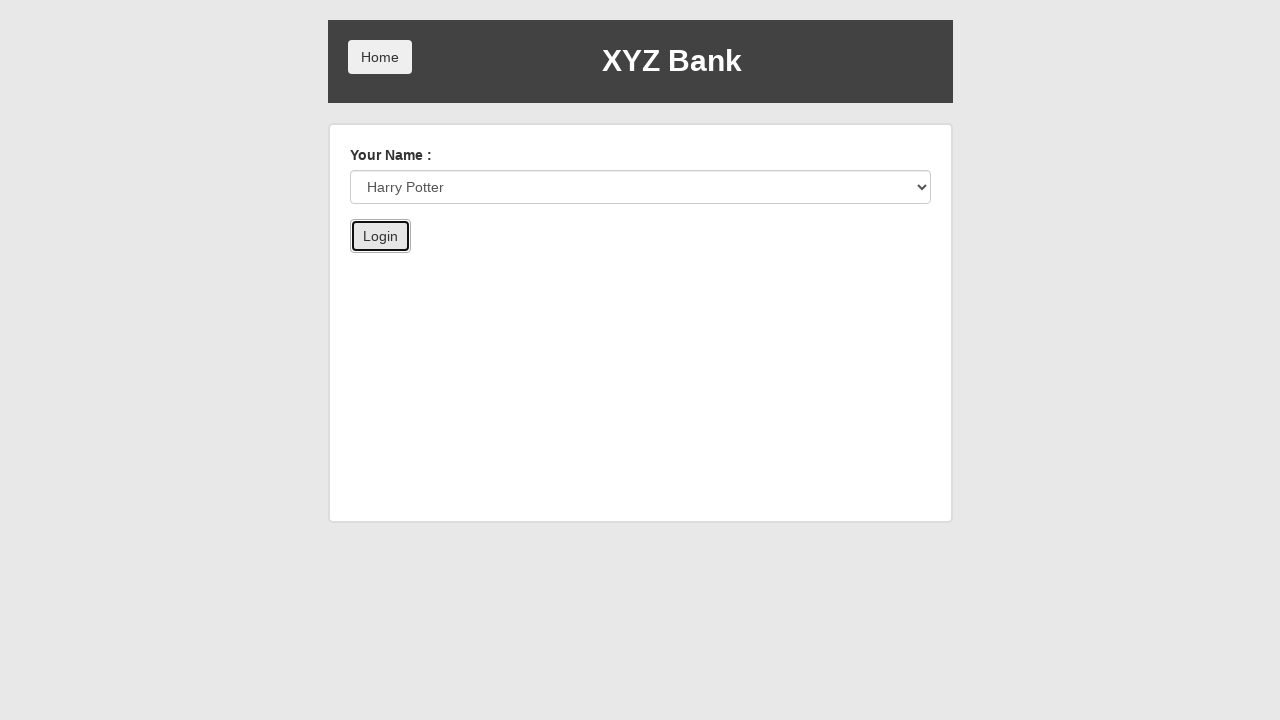

Clicked Deposit button at (652, 264) on button:has-text('Deposit')
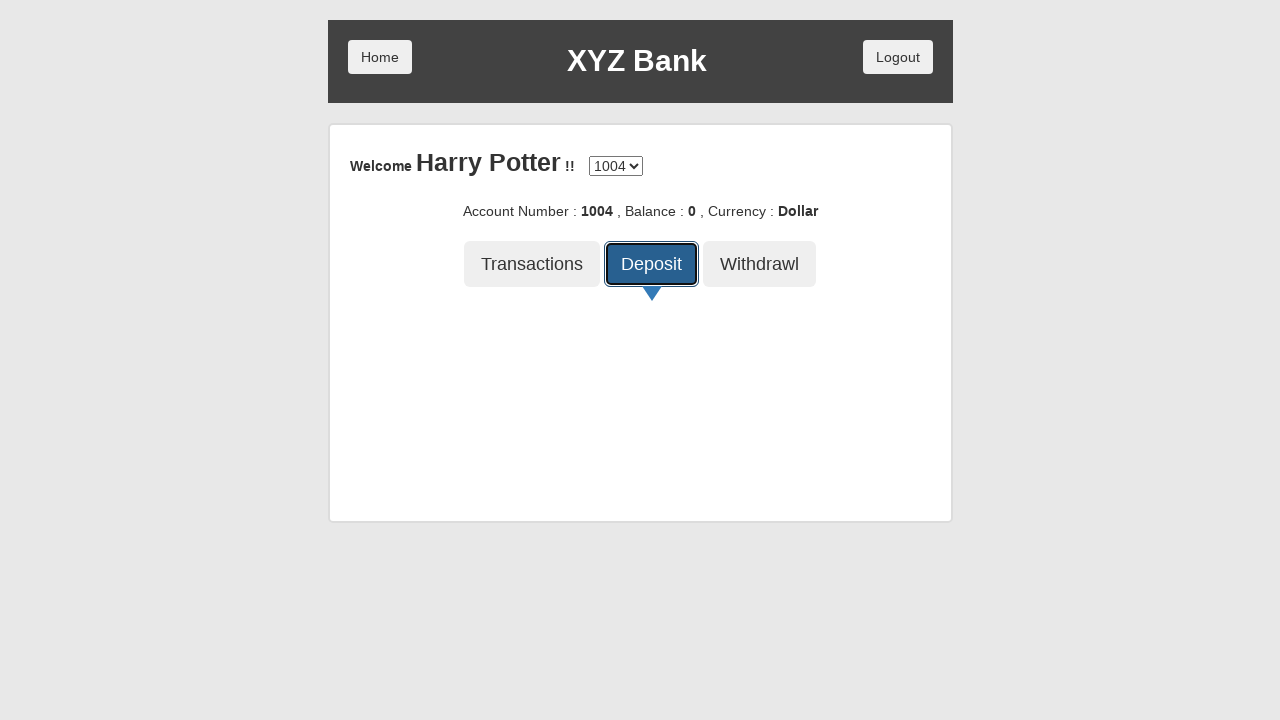

Deposit amount input field loaded
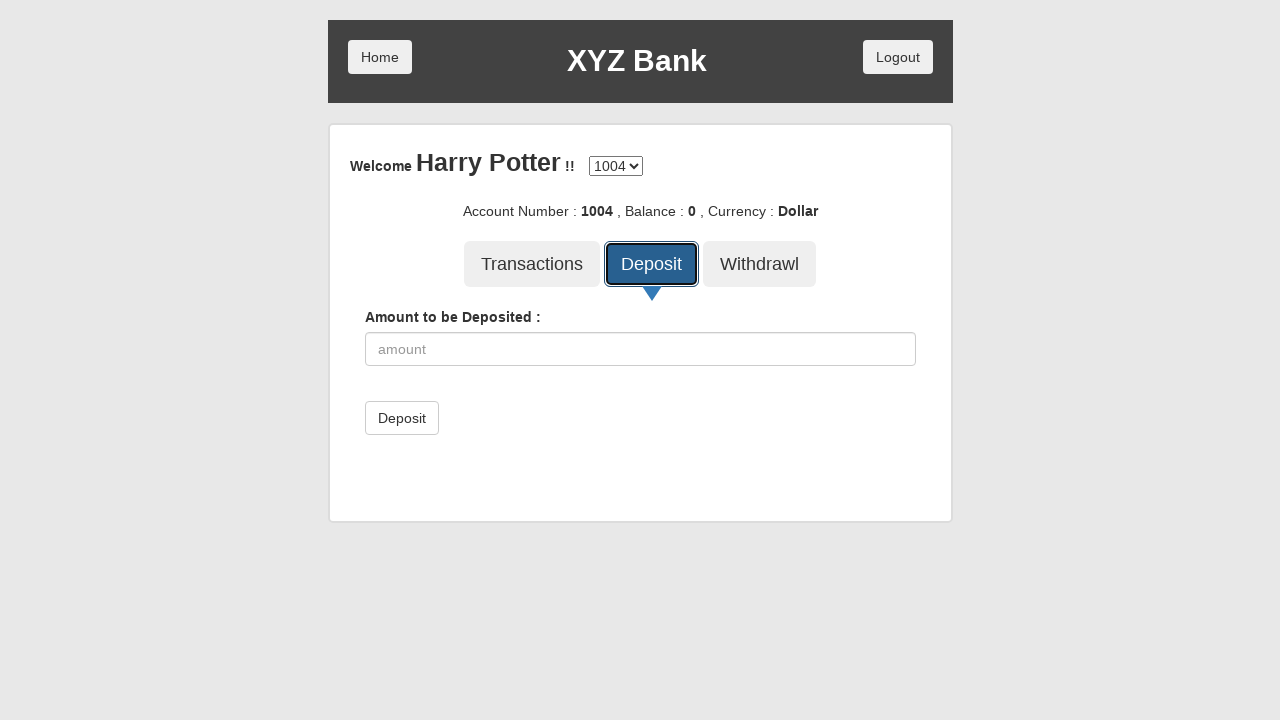

Entered deposit amount of 100 on input[placeholder='amount']
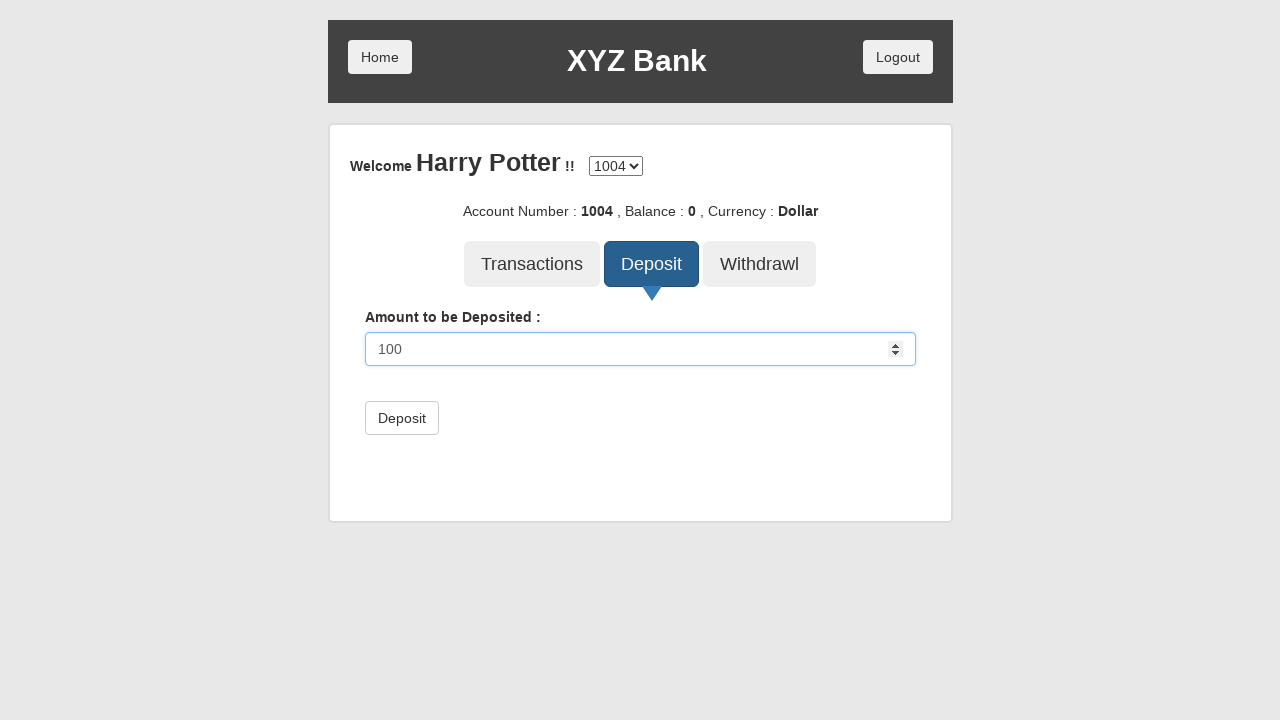

Clicked Deposit submit button at (402, 418) on form button:has-text('Deposit')
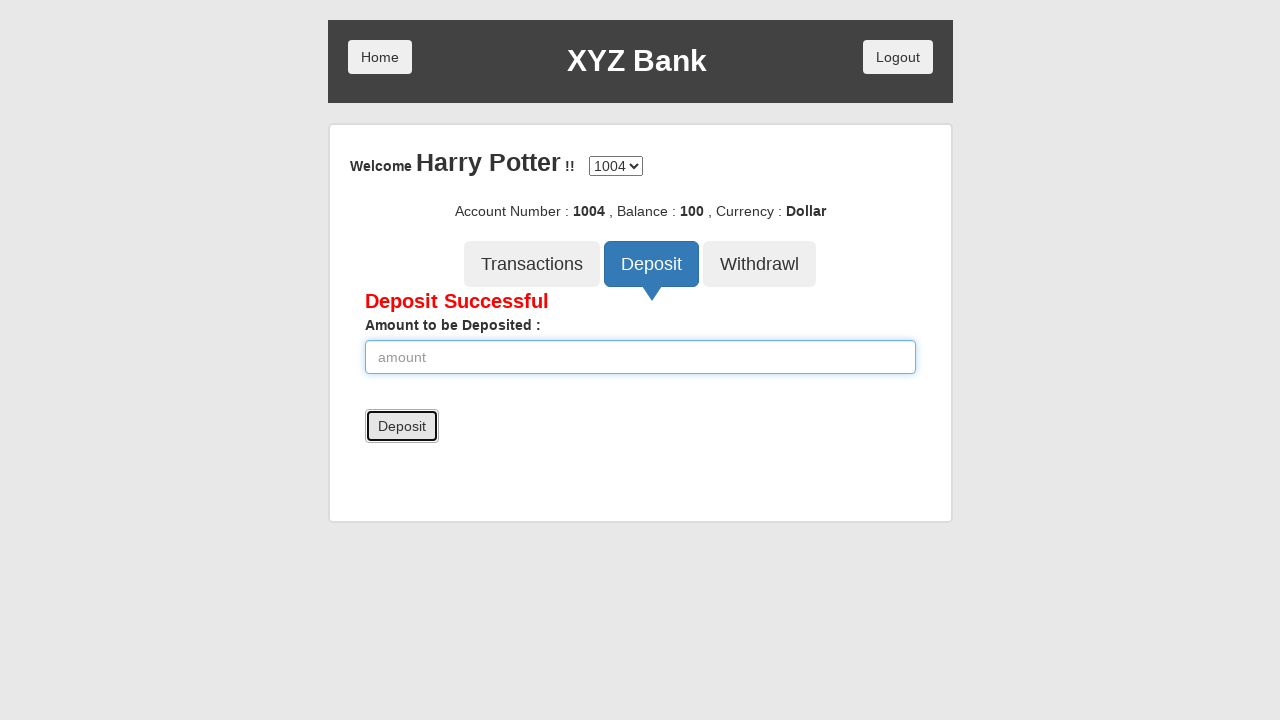

Deposit Successful message appeared
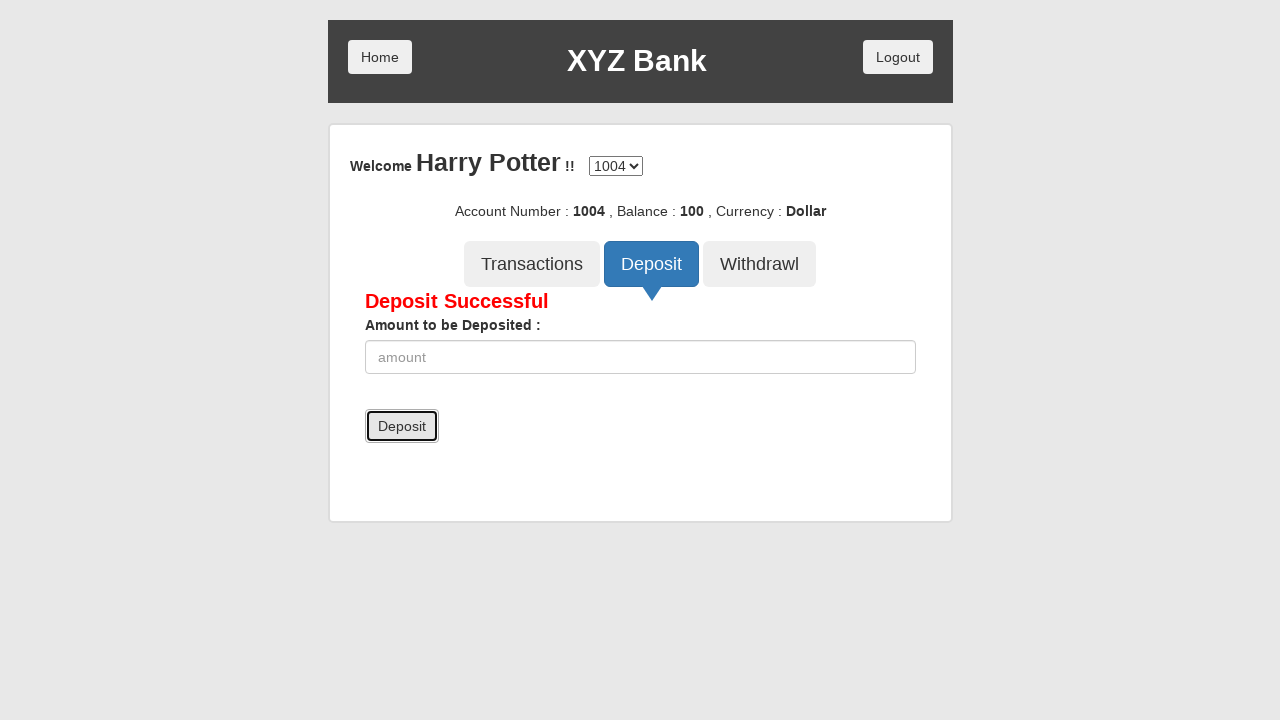

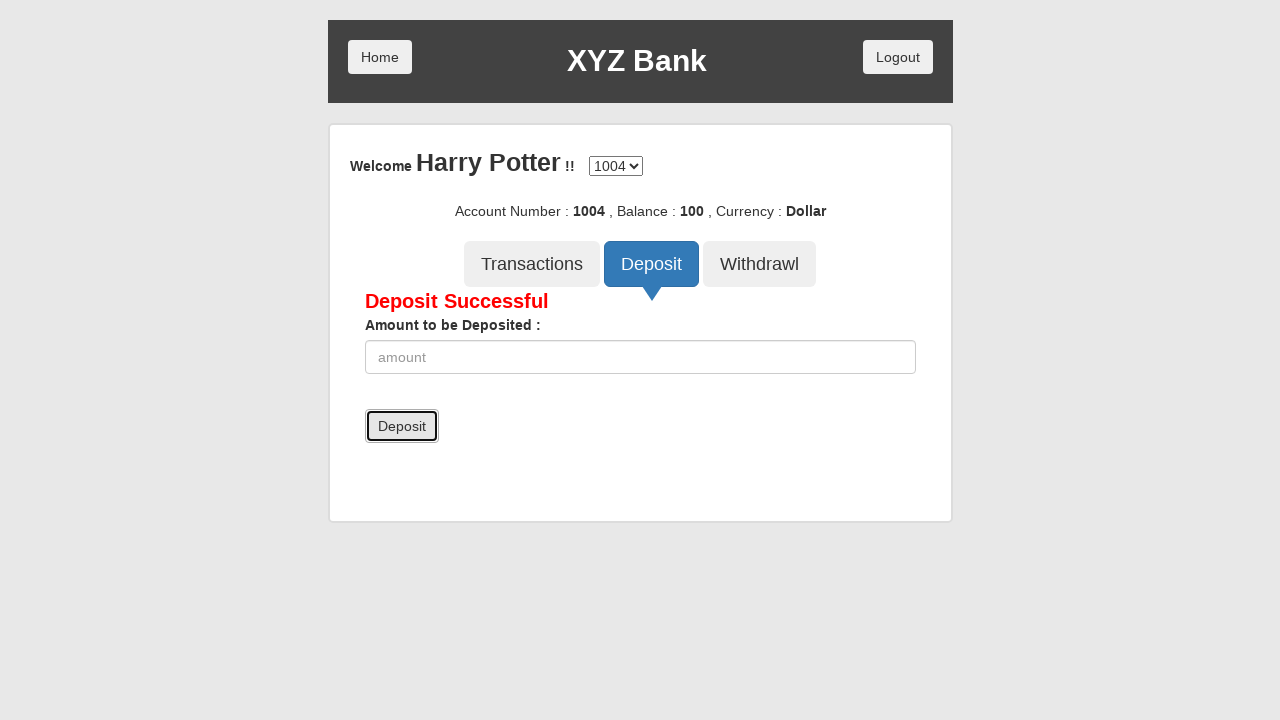